Verifies the page title of the OANDA currency converter is correct

Starting URL: https://www.oanda.com/currency-converter/

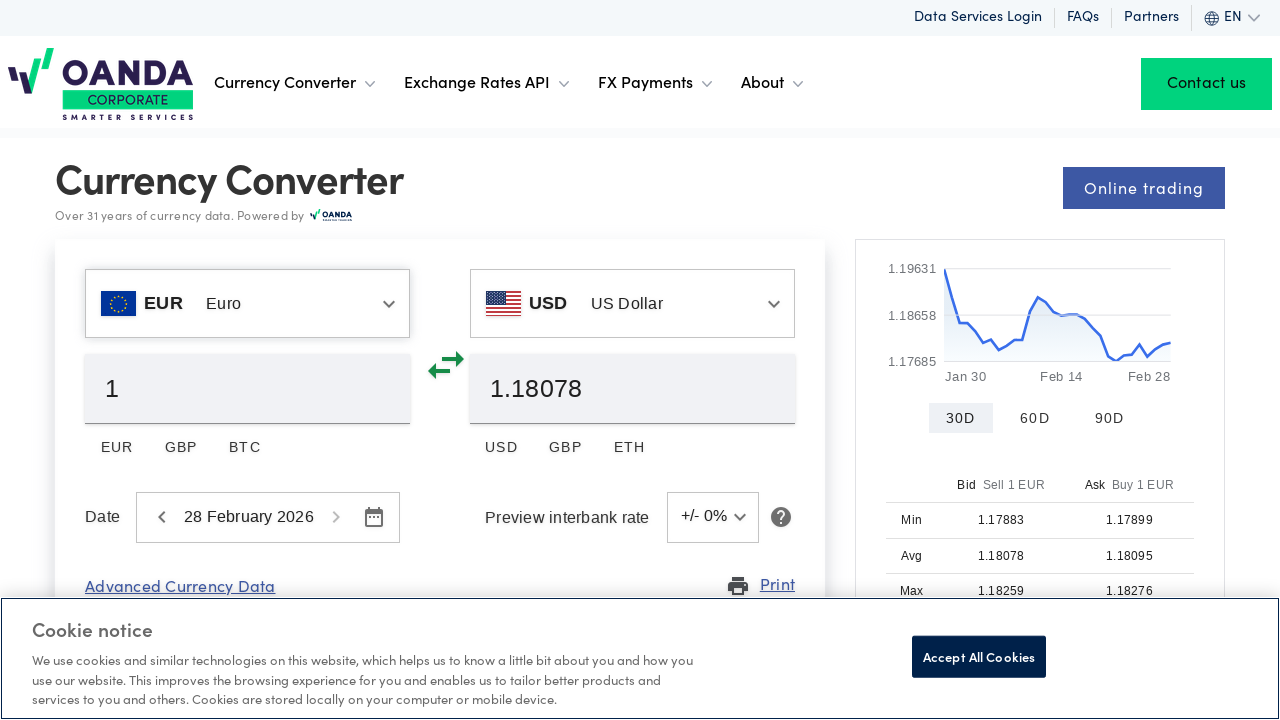

Navigated to OANDA currency converter page
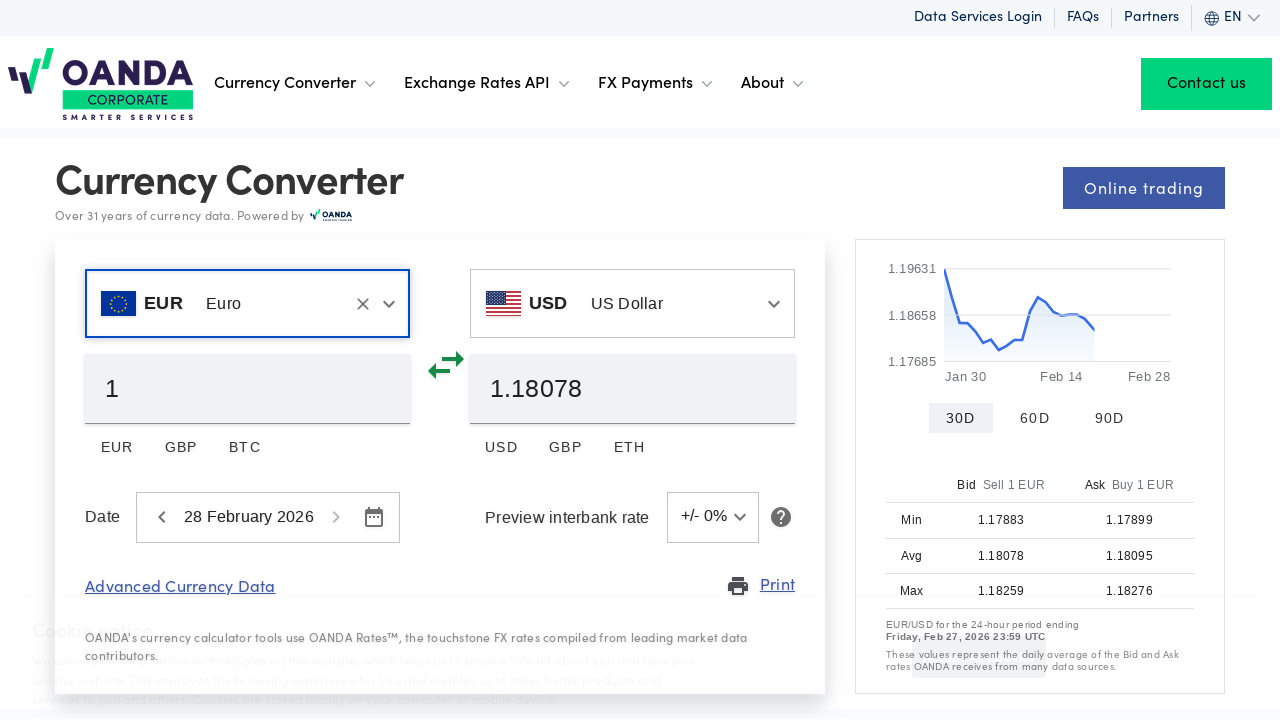

Verified page title is 'Currency Converter | Foreign Exchange Rates | OANDA'
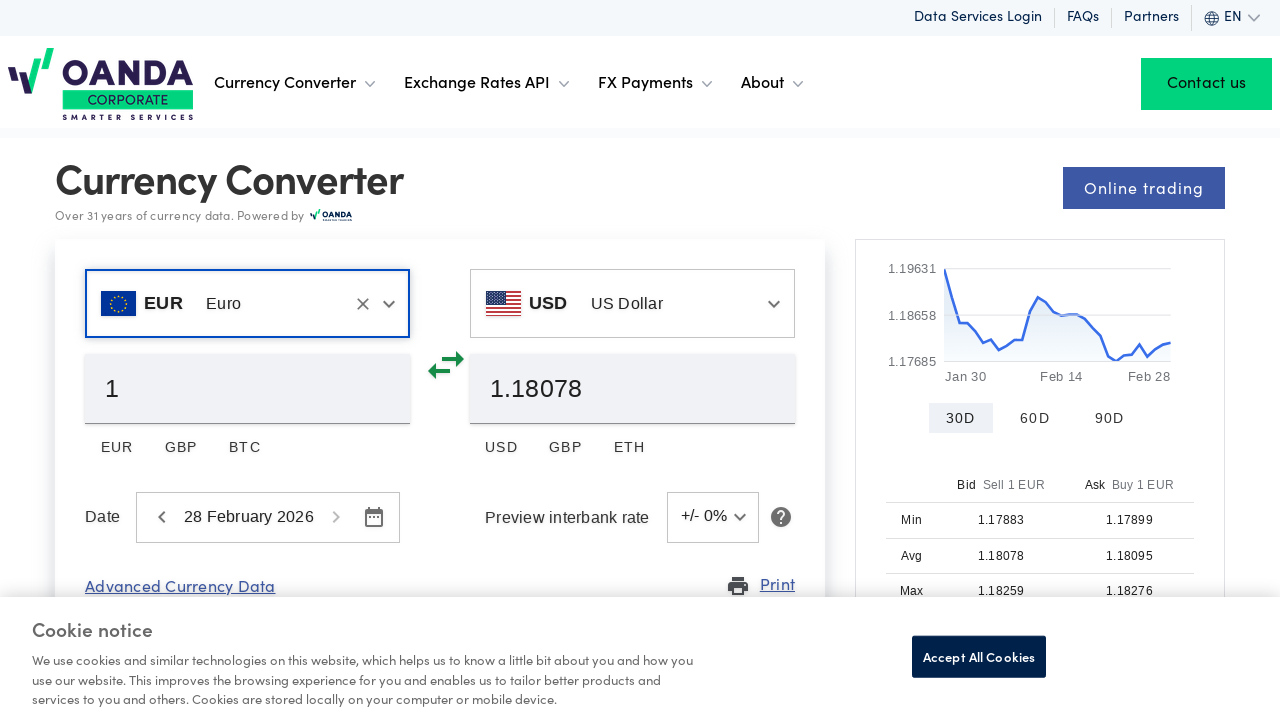

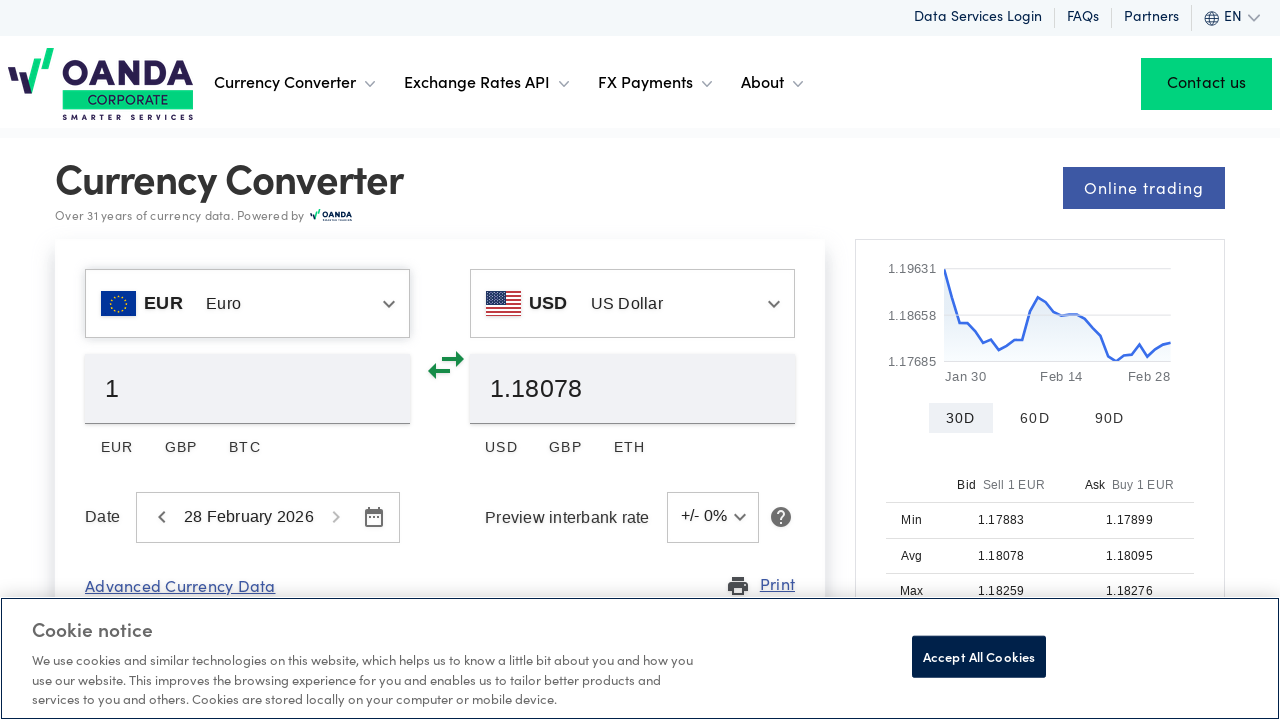